Navigates to the Motherhood India website and maximizes the browser window to verify the page loads correctly

Starting URL: https://www.motherhoodindia.com

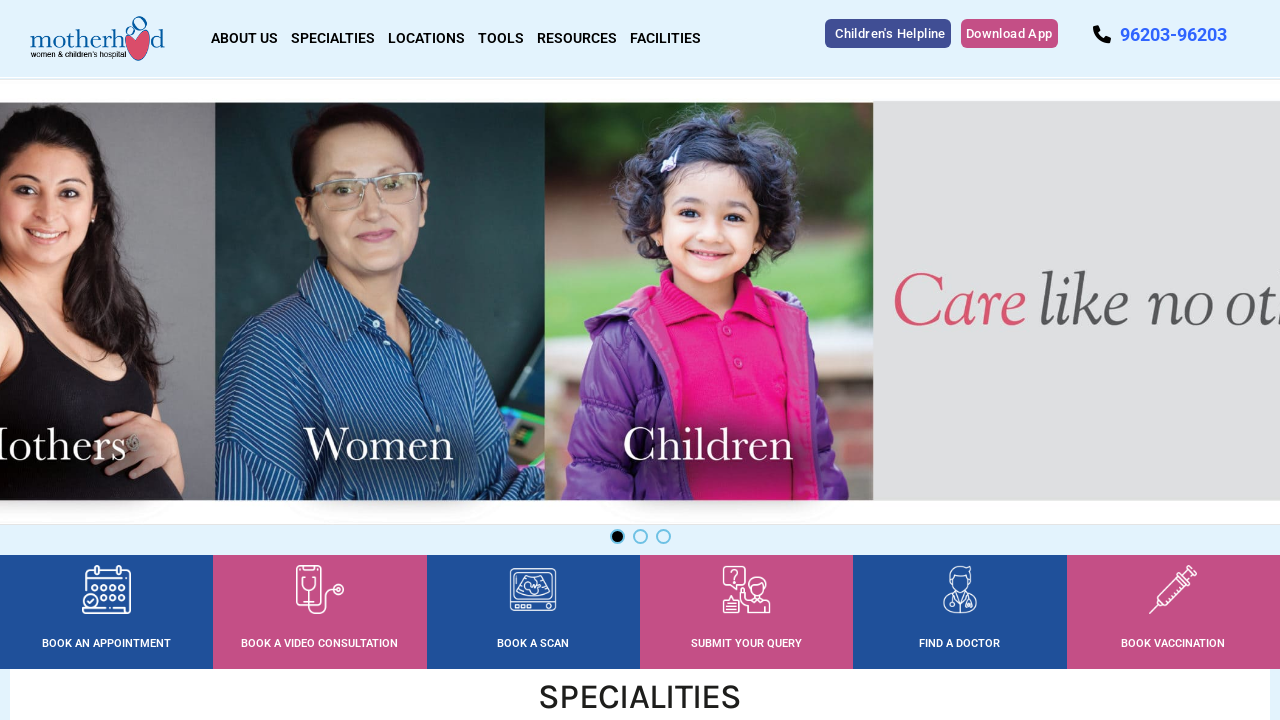

Waited for page to reach domcontentloaded state
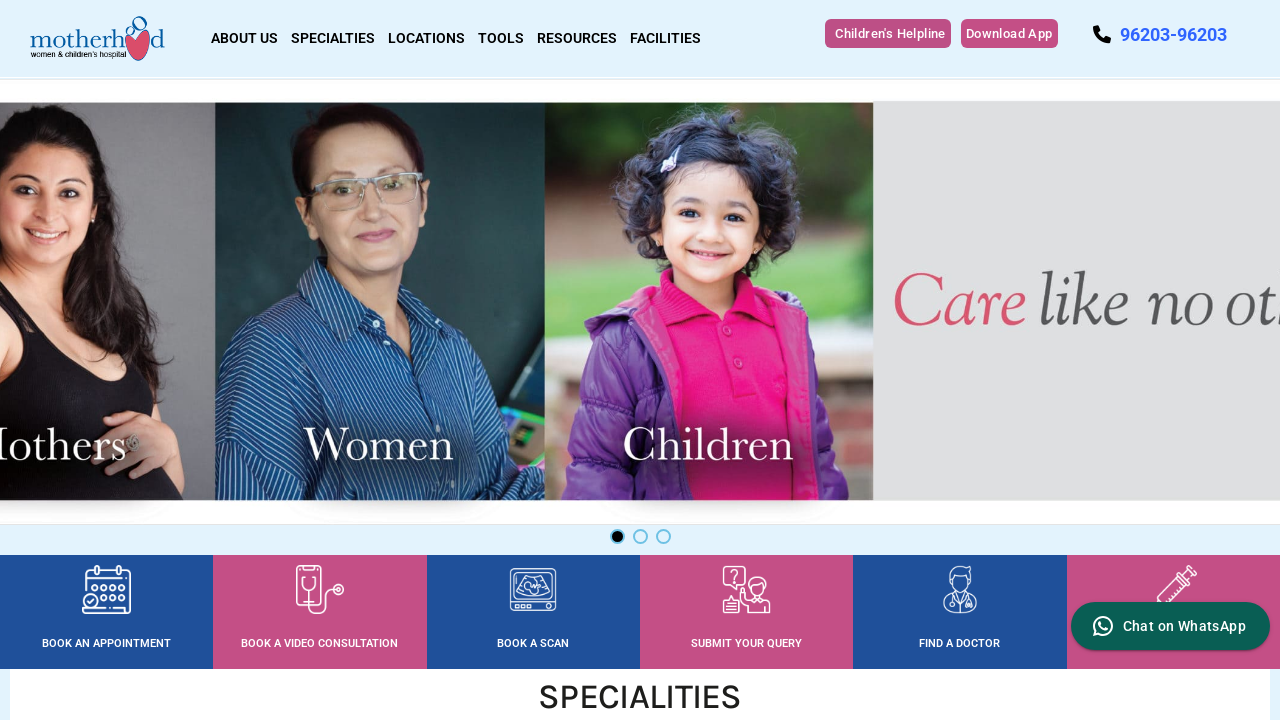

Set viewport size to 1920x1080 to maximize browser window
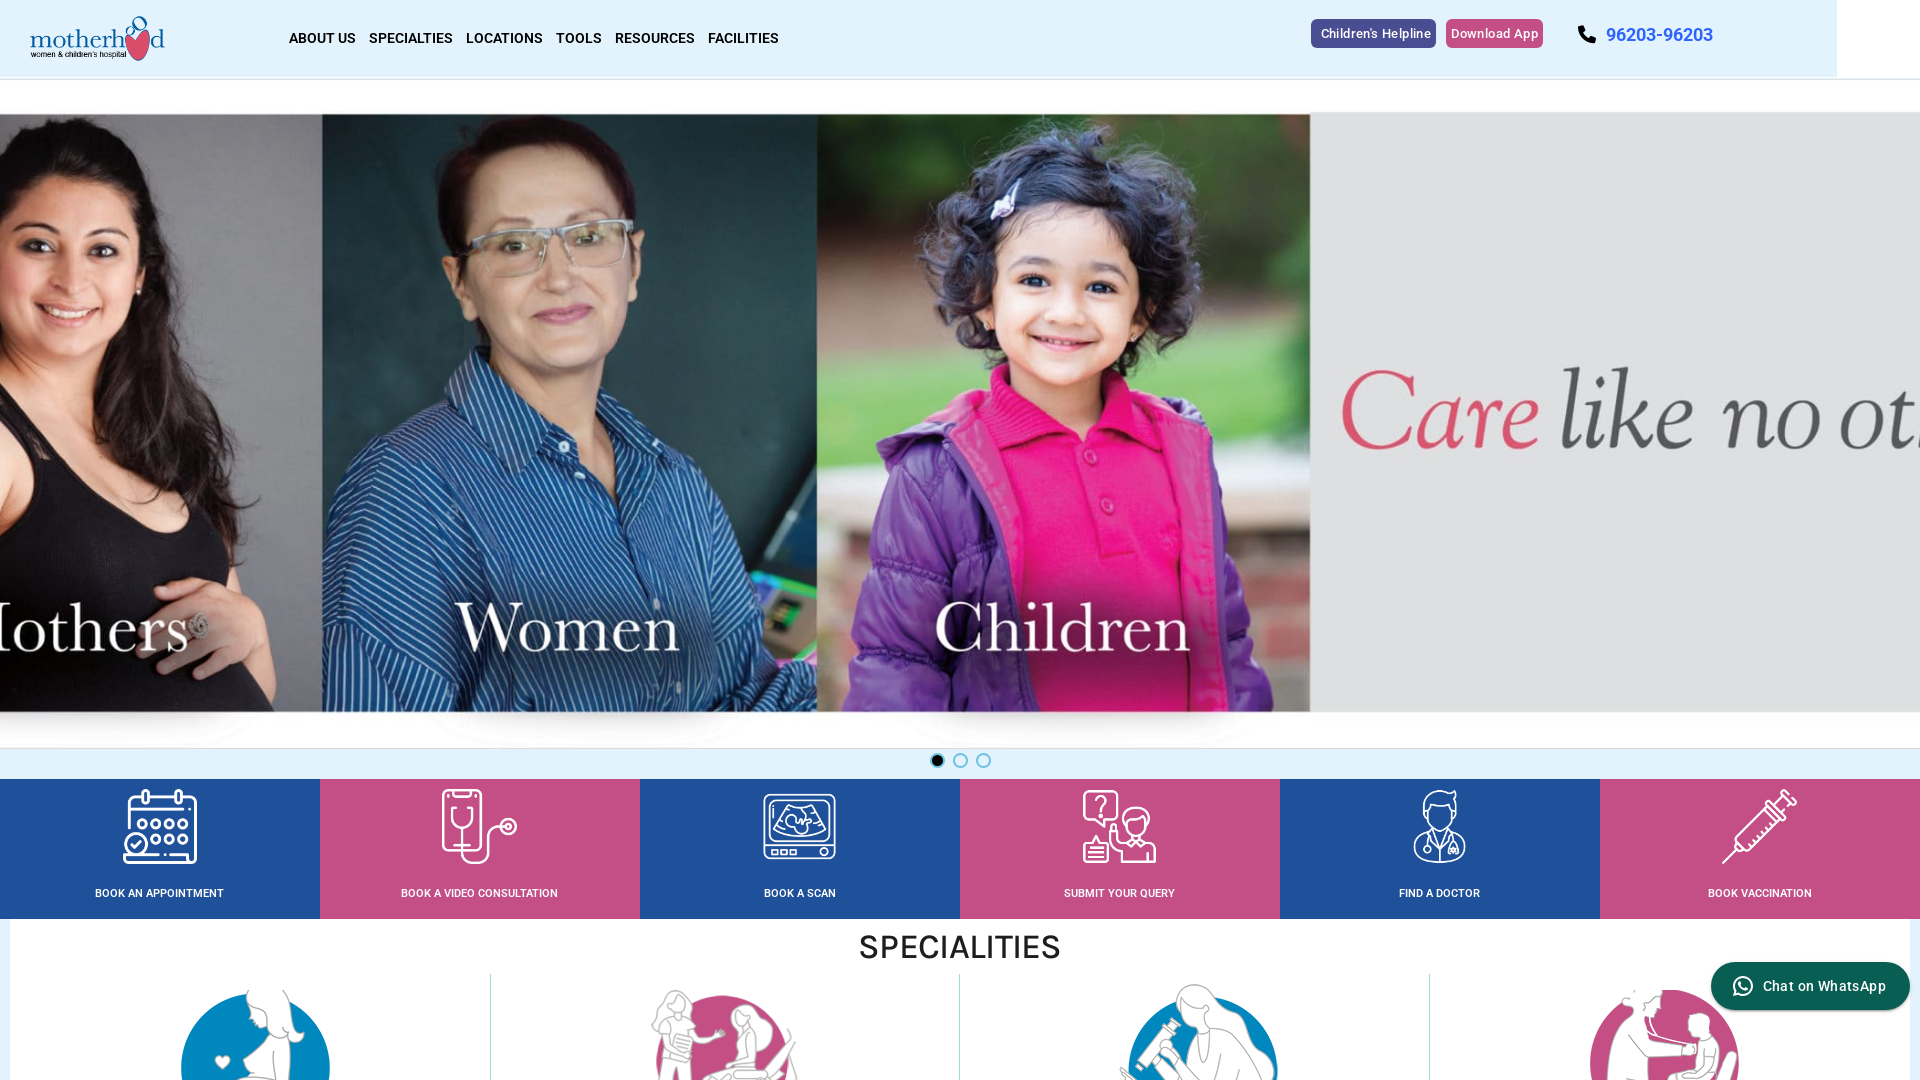

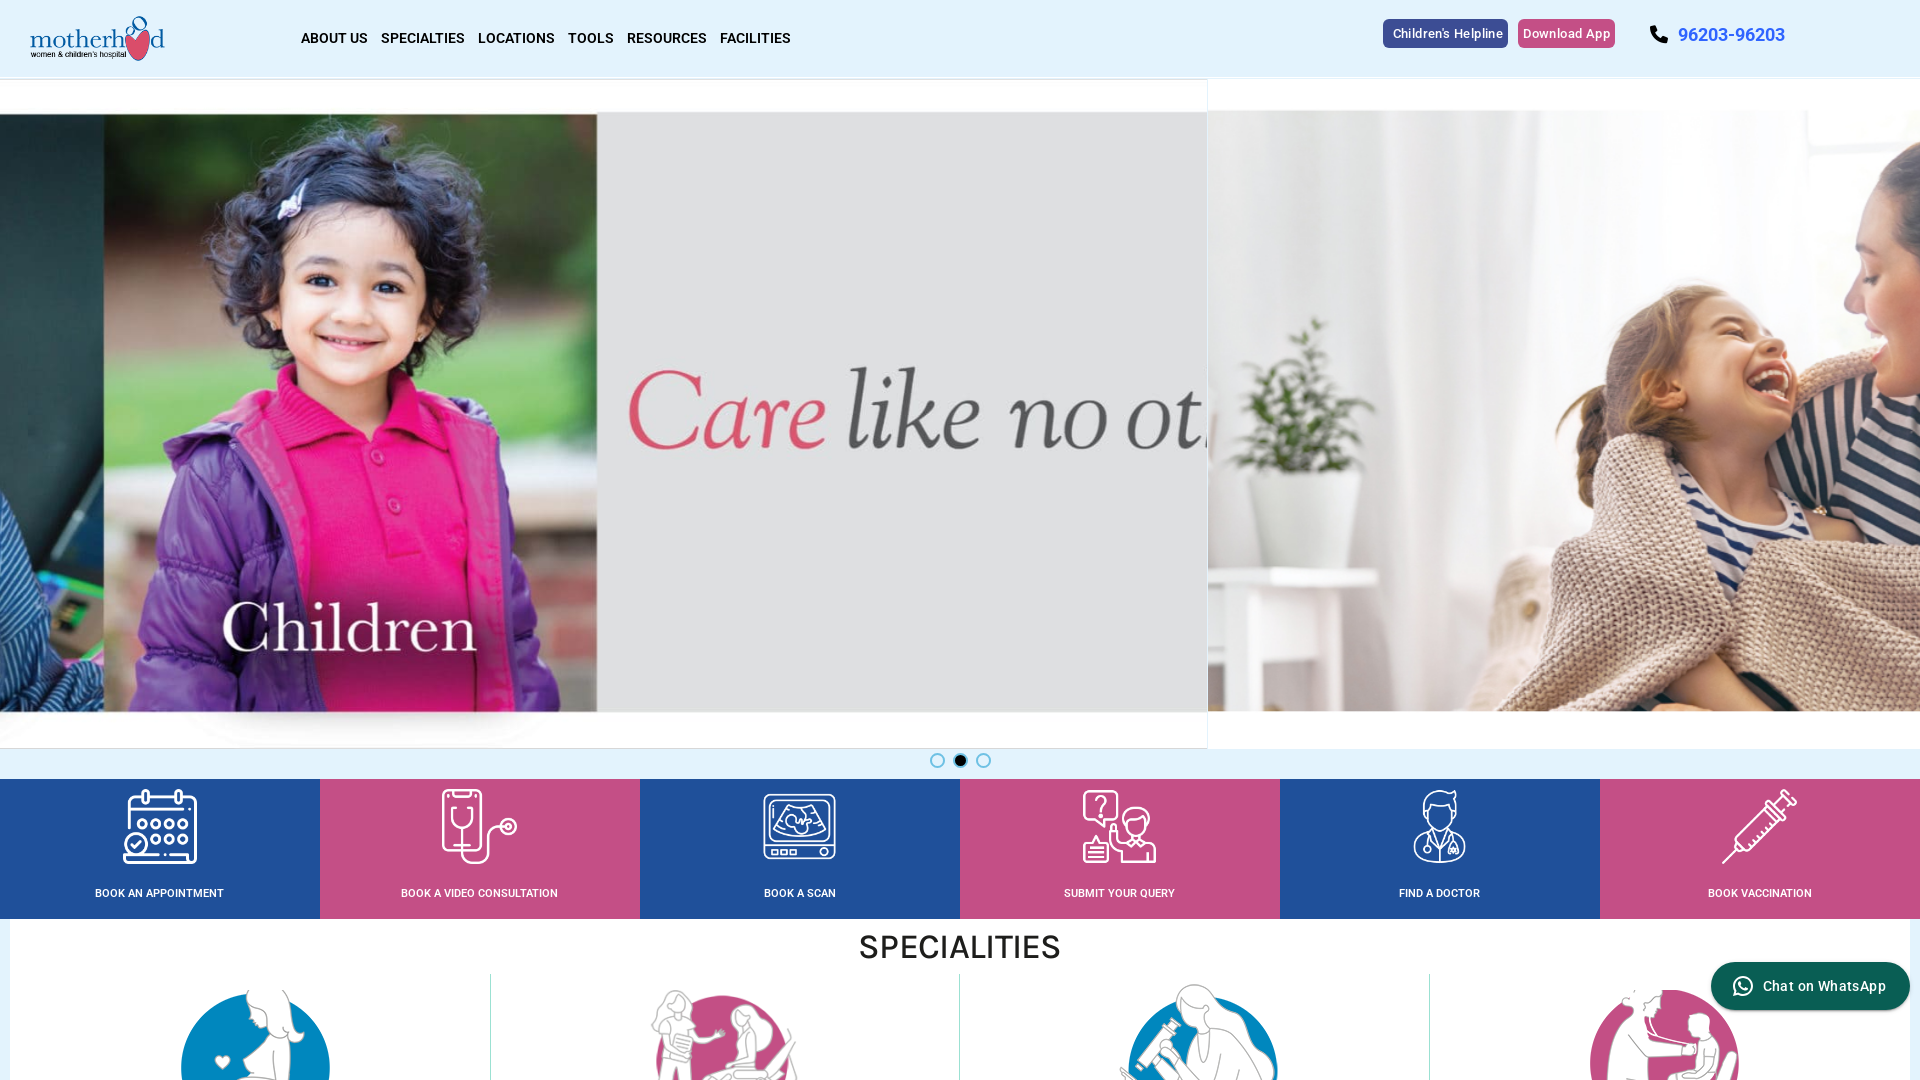